Tests JavaScript alert/confirm box handling by clicking a button to generate a confirm dialog, accepting it, and verifying the result message displays correctly.

Starting URL: https://artoftesting.com/sampleSiteForSelenium.html

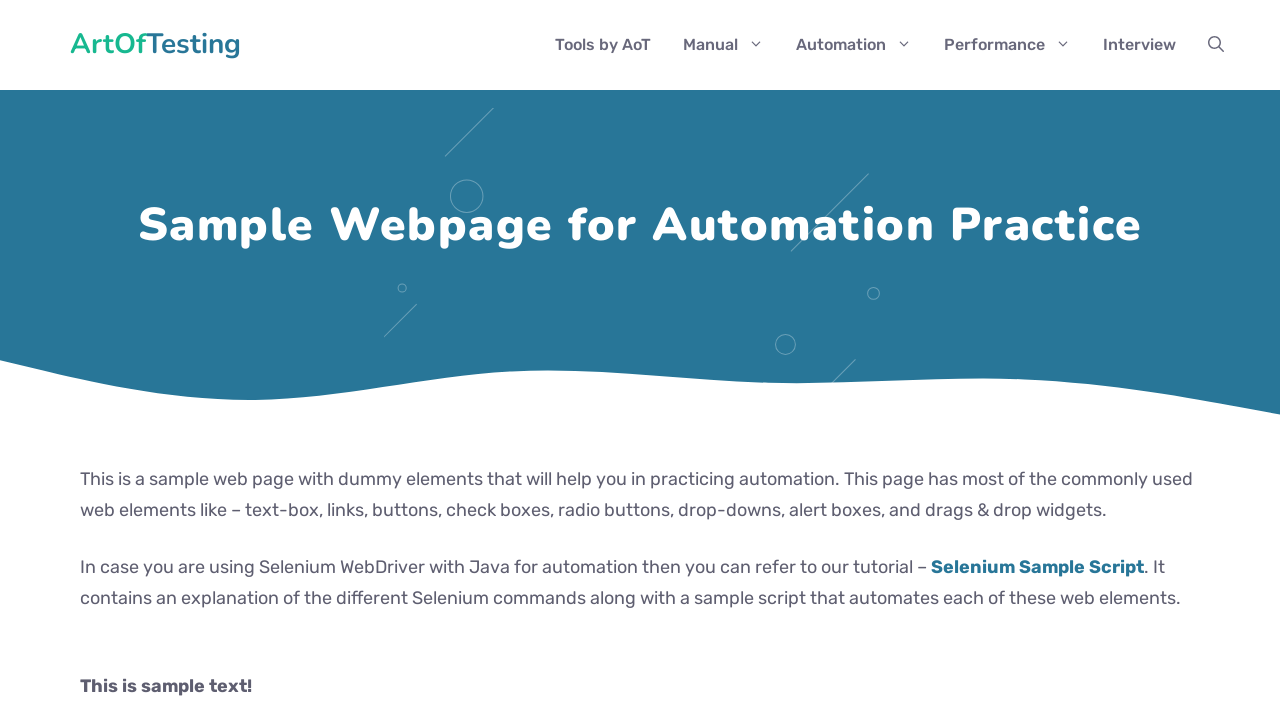

Page loaded and DOM content ready
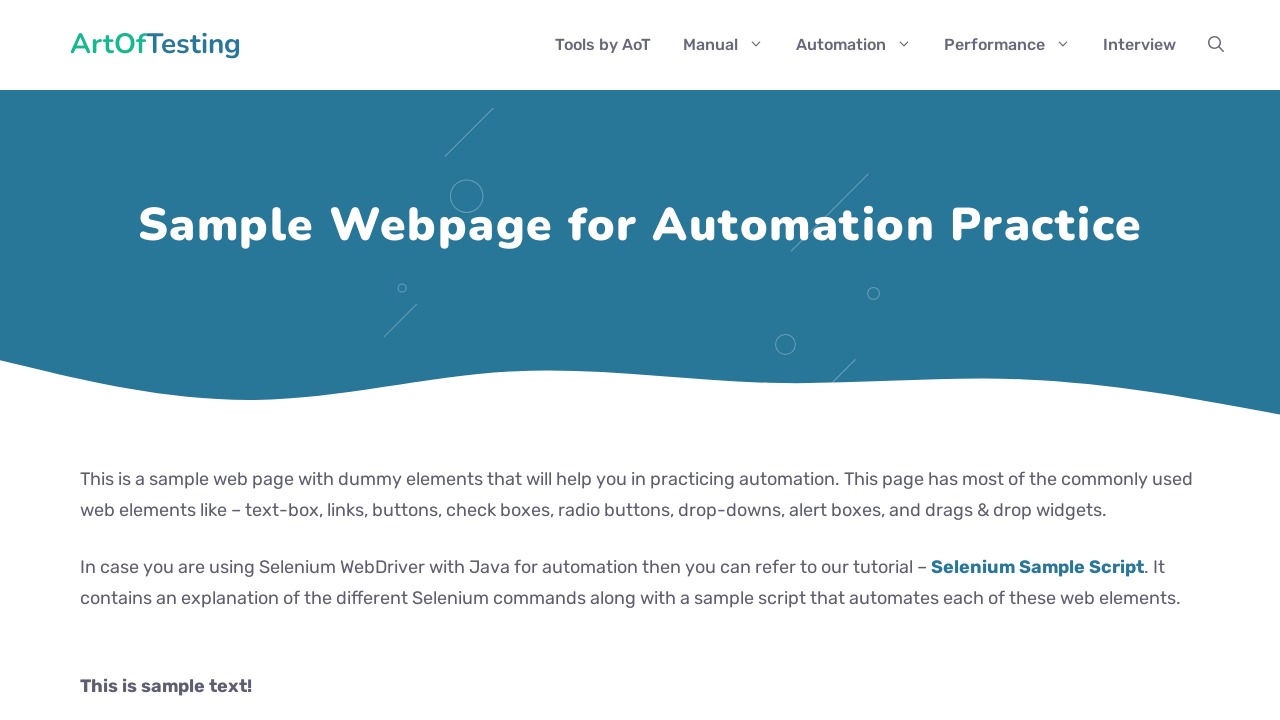

No subscription alert found to close on div.addthis_bar_x.icon-arrow-up
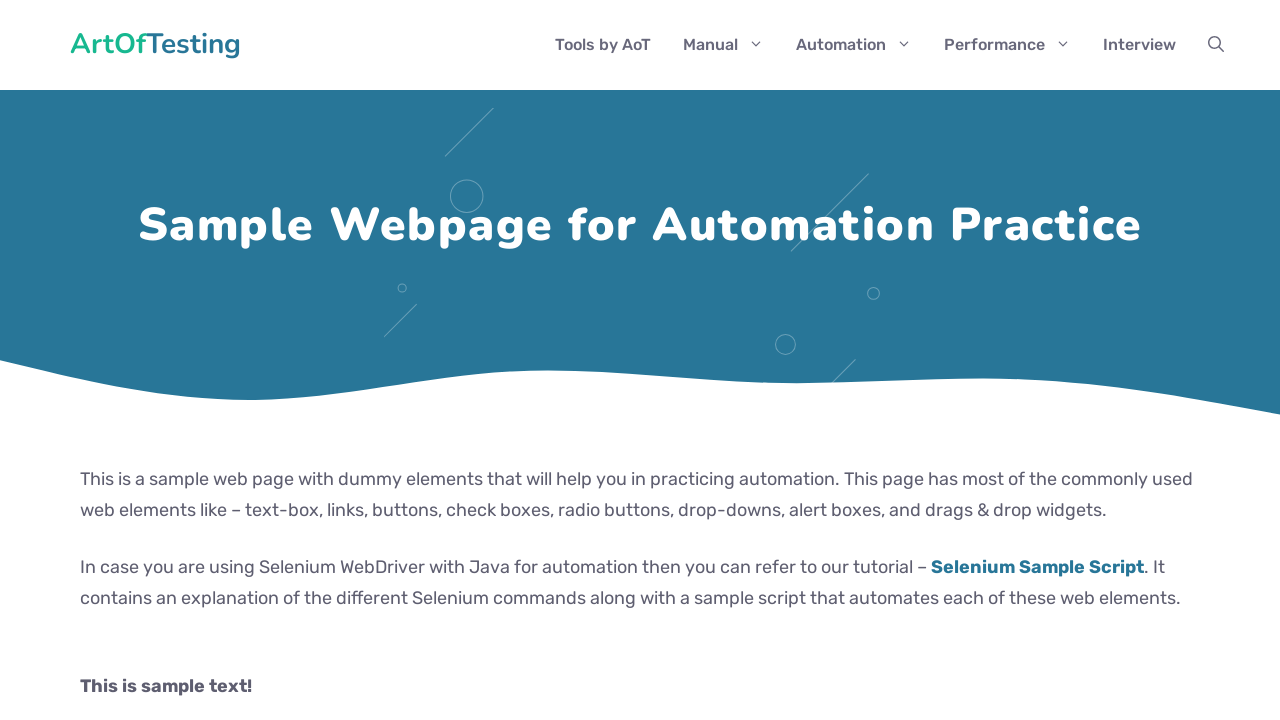

Scrolled down the page by 500 pixels
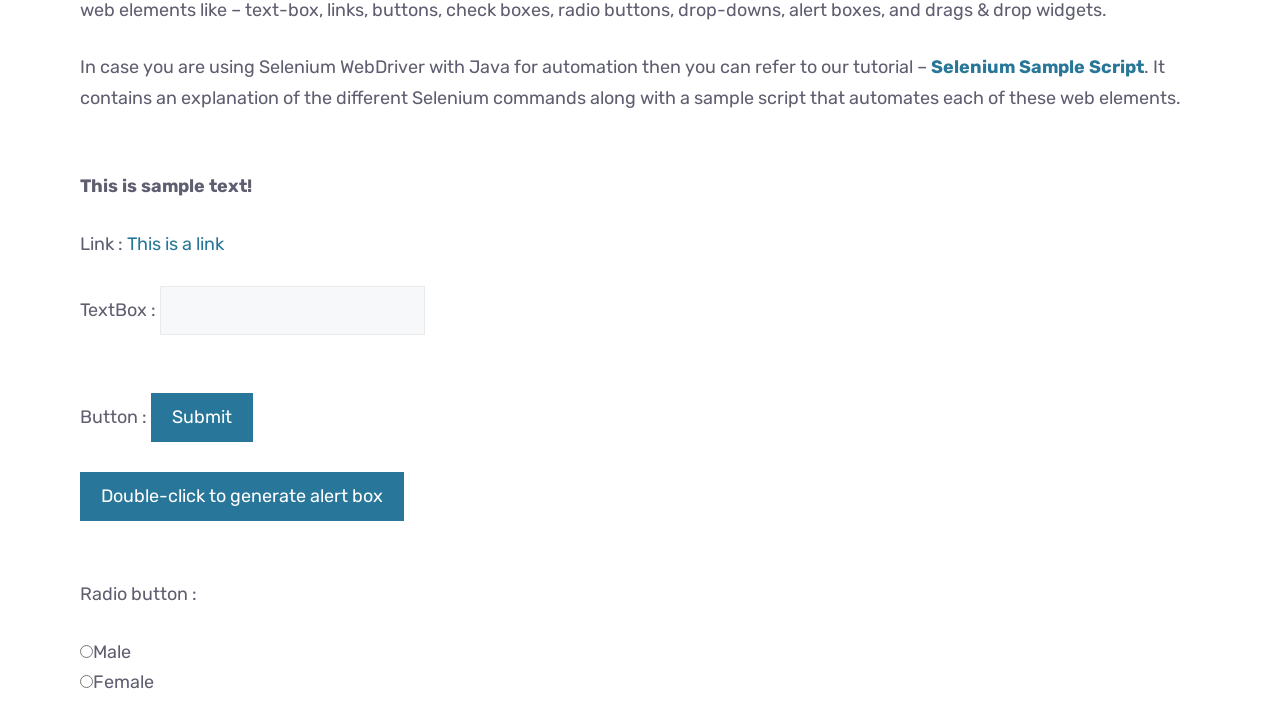

Clicked 'Generate Confirm Box' button to trigger dialog at (192, 360) on button:has-text('Generate Confirm Box')
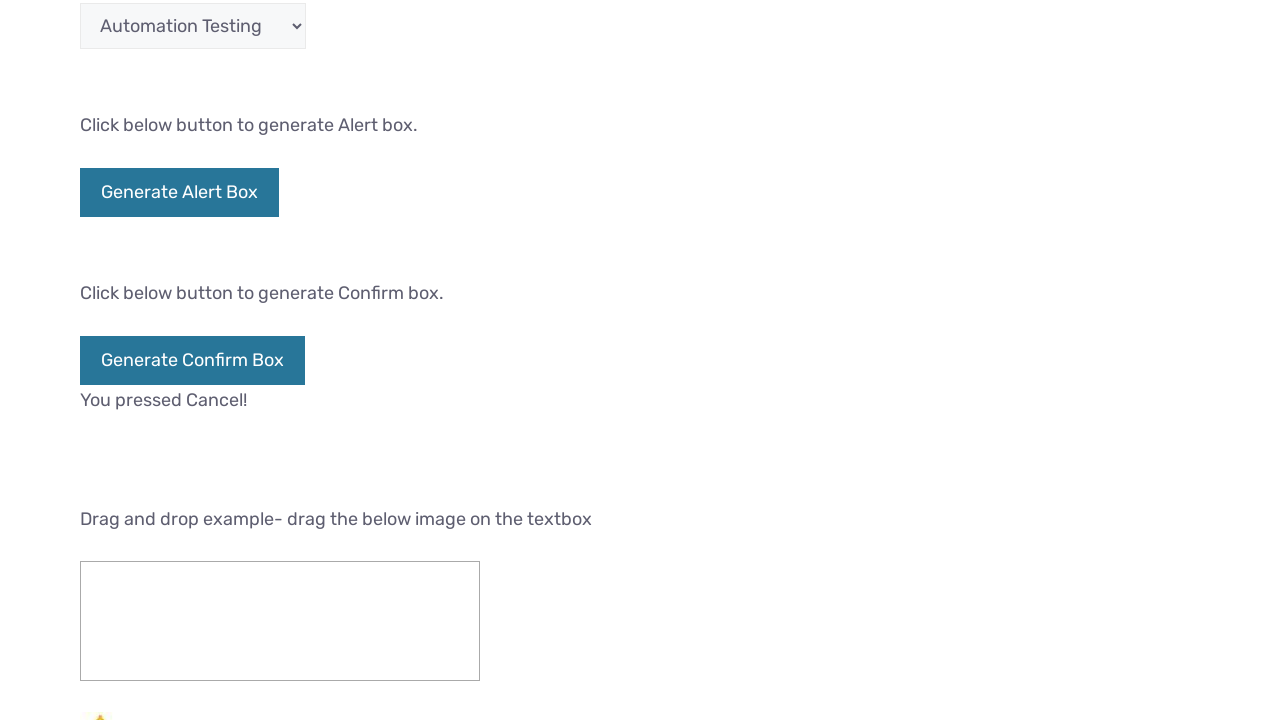

Attached dialog handler to accept confirm dialogs
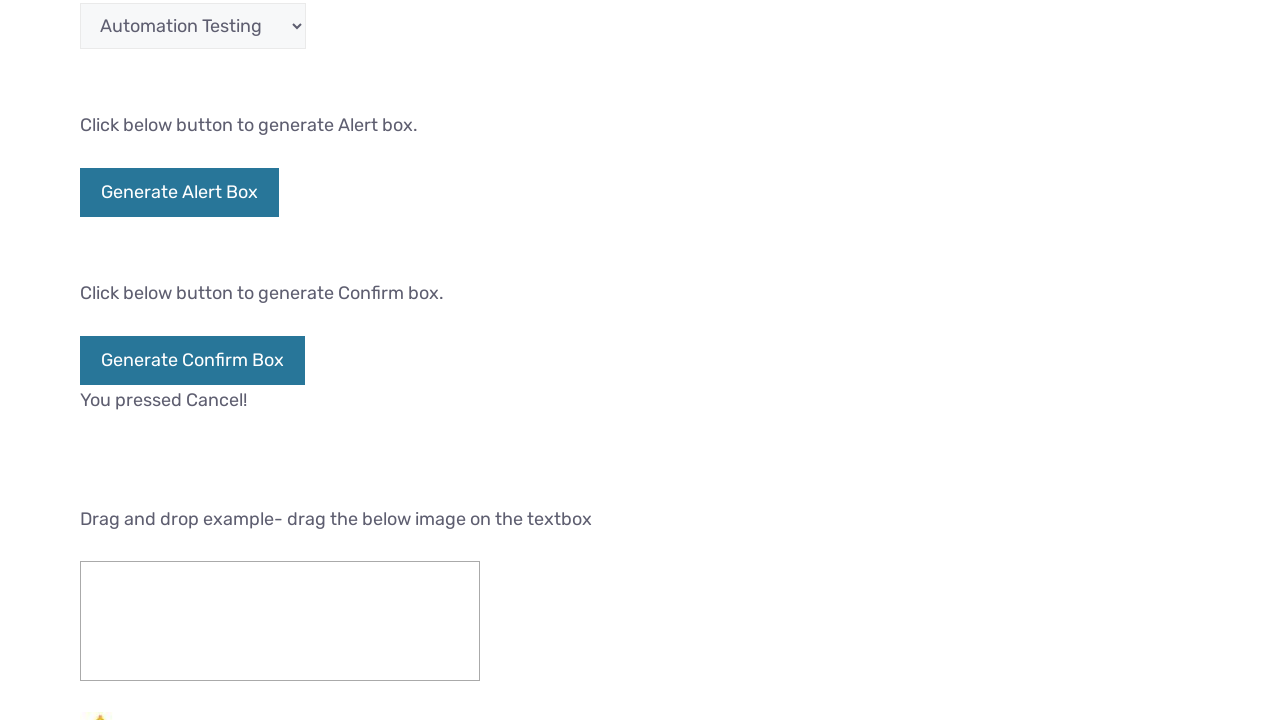

Re-clicked 'Generate Confirm Box' button with handler attached to accept dialog at (192, 360) on button:has-text('Generate Confirm Box')
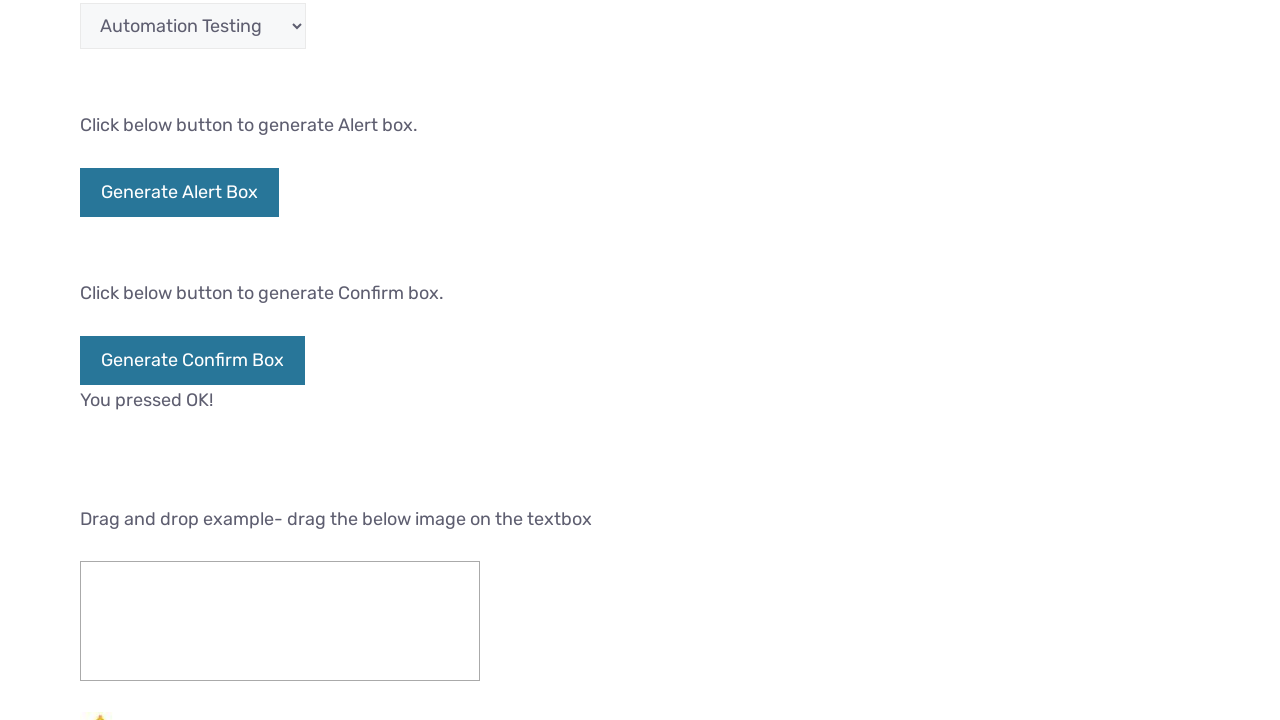

Result message element loaded
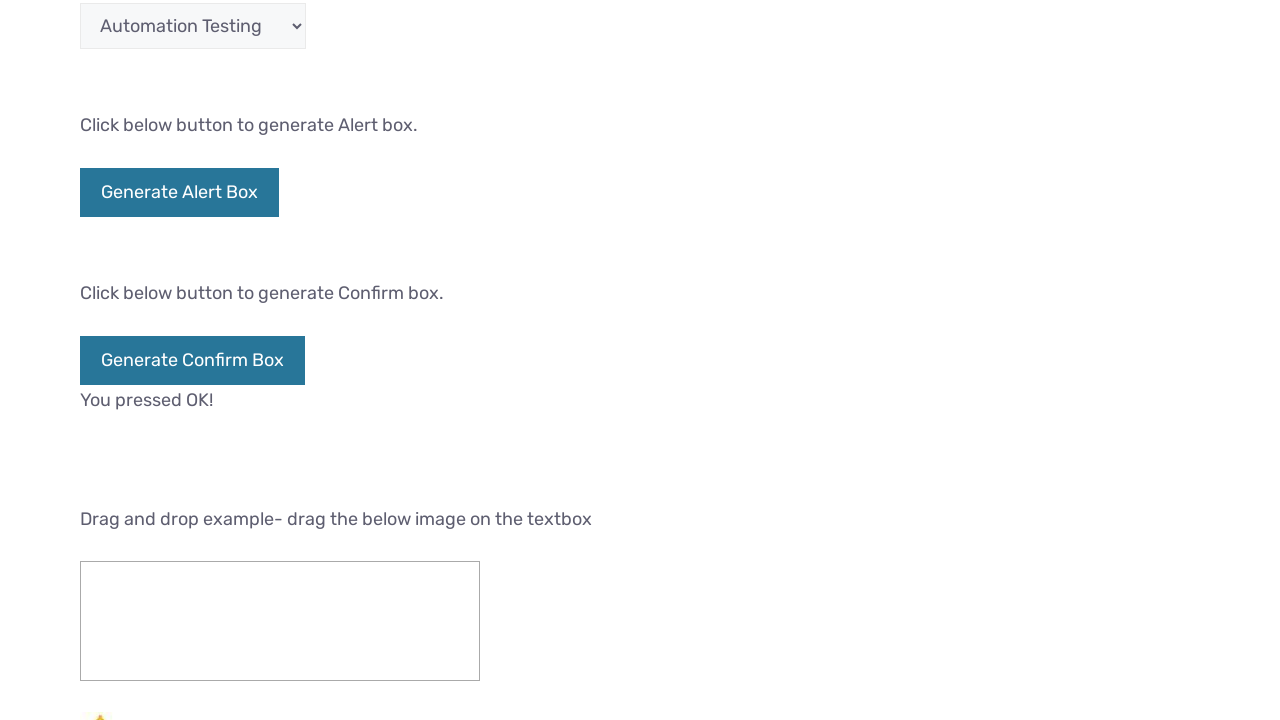

Retrieved result text: 'You pressed OK!'
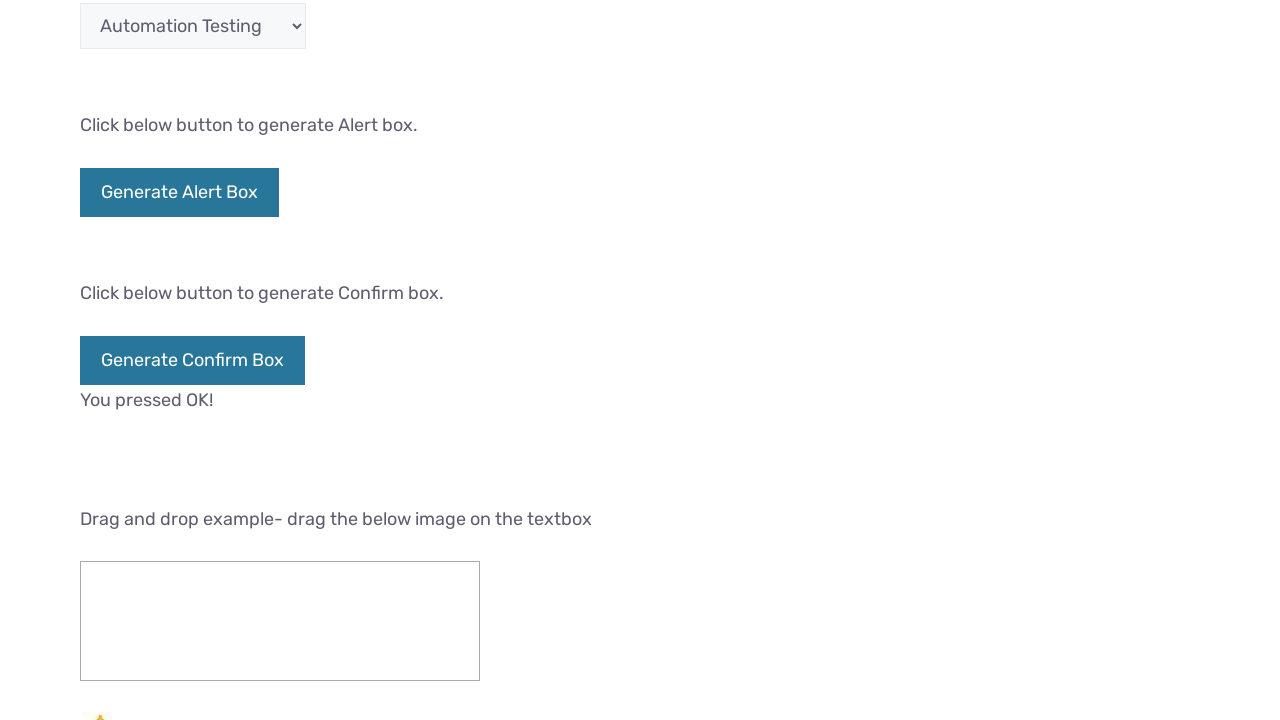

Confirmed OK button was pressed - assertion passed
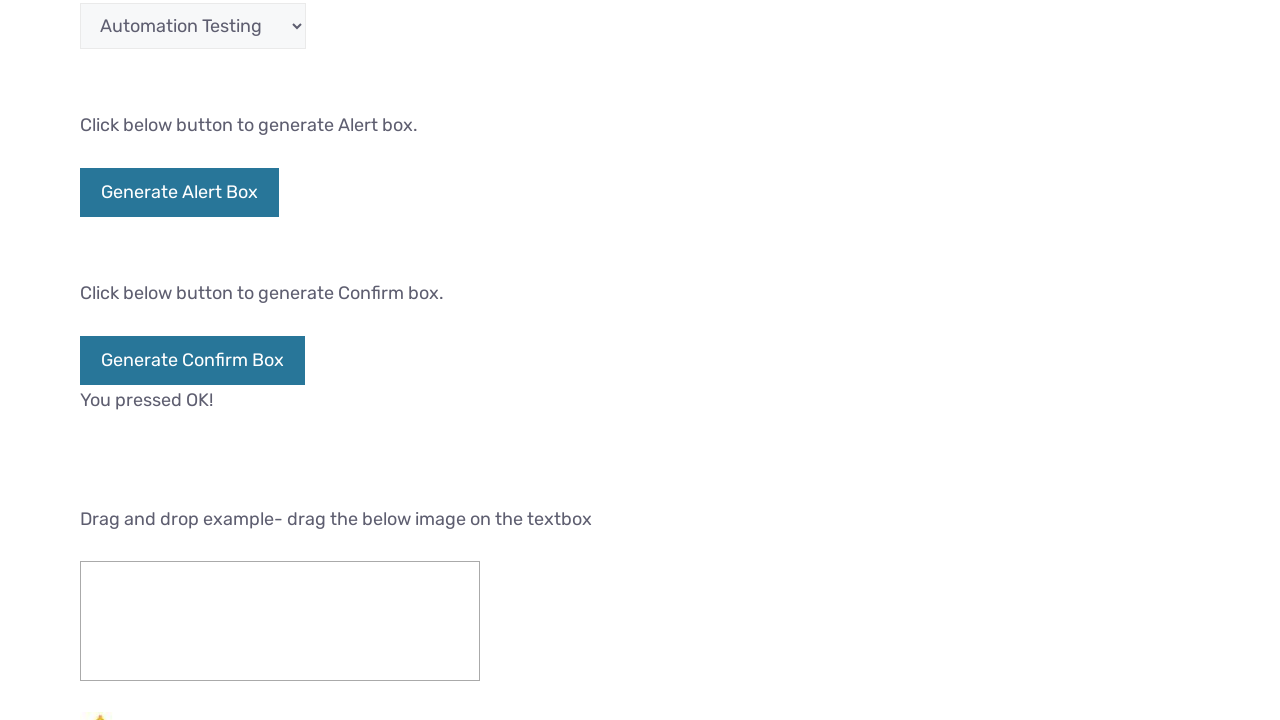

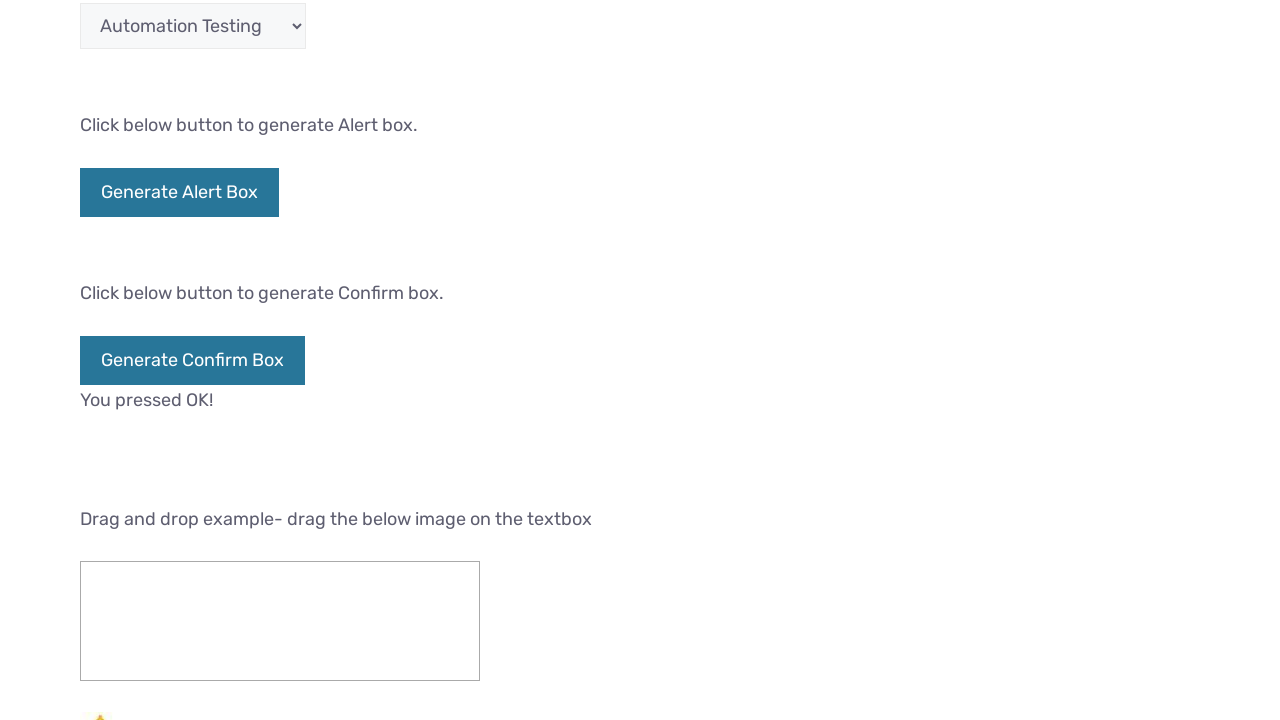